Verifies the default selected option in a dropdown menu is "Please select an option"

Starting URL: https://the-internet.herokuapp.com/

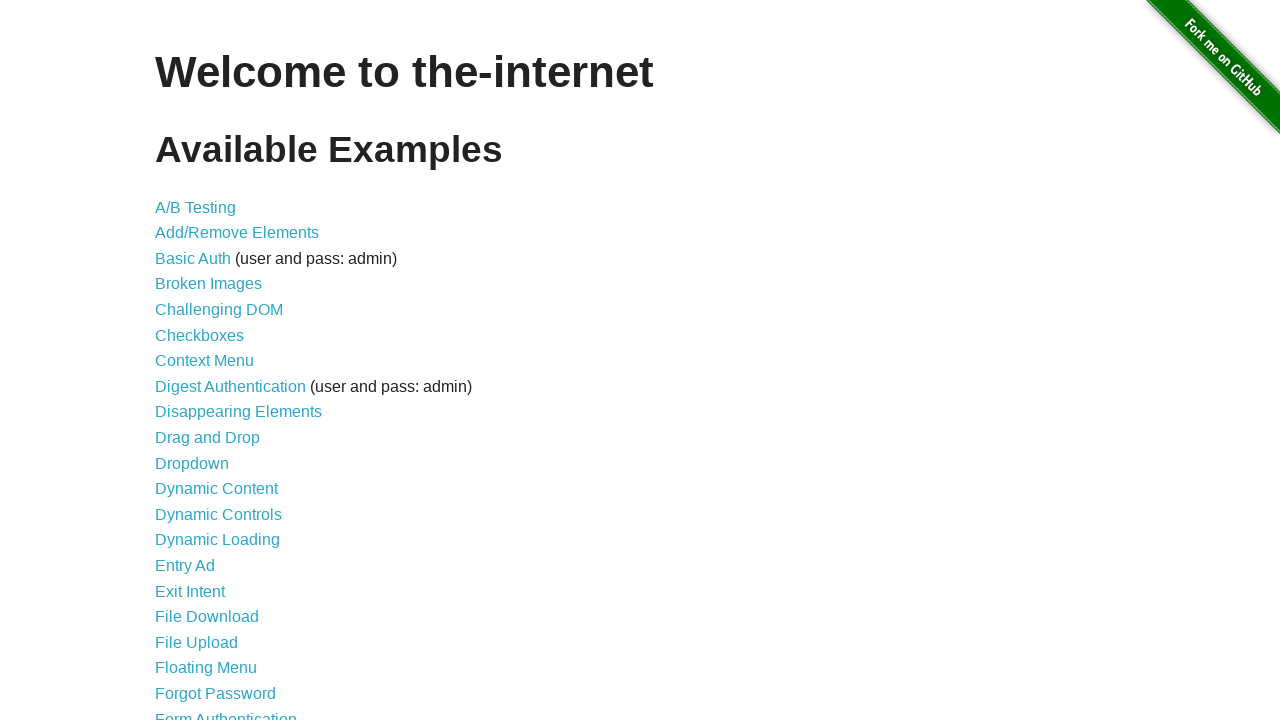

Clicked on dropdown link to navigate to dropdown page at (192, 463) on a[href='/dropdown']
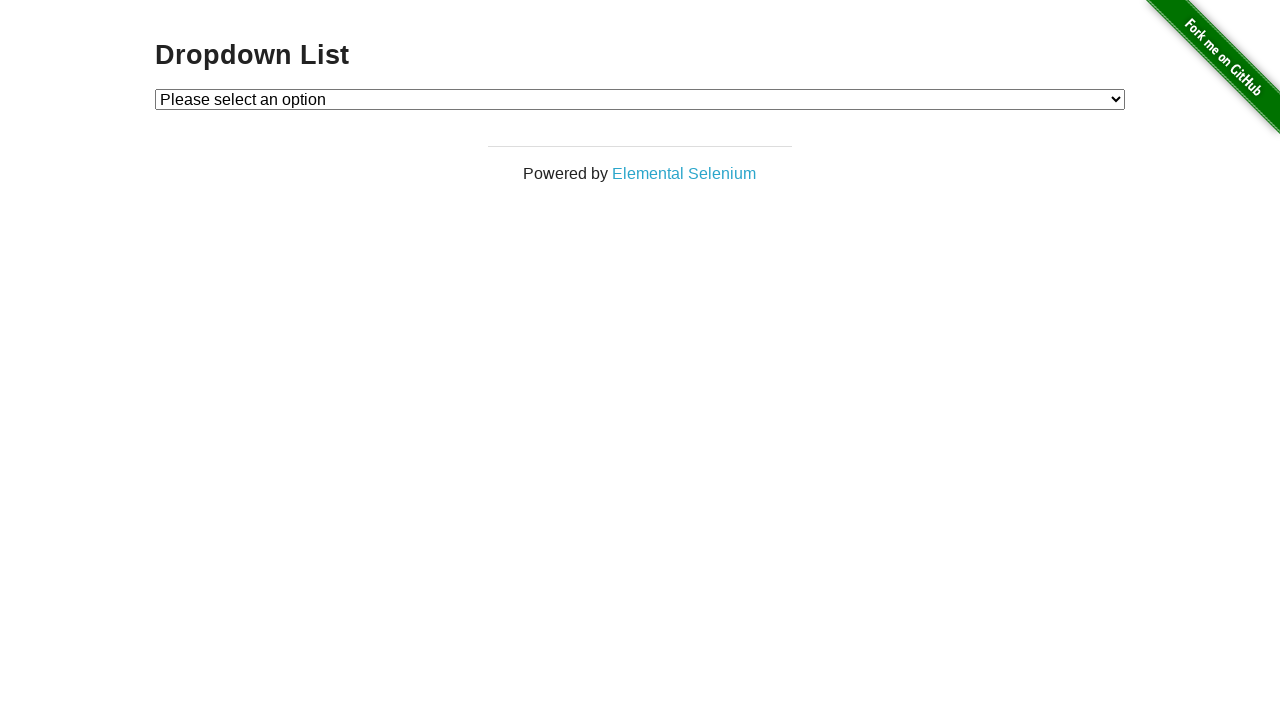

Located dropdown element with id 'dropdown'
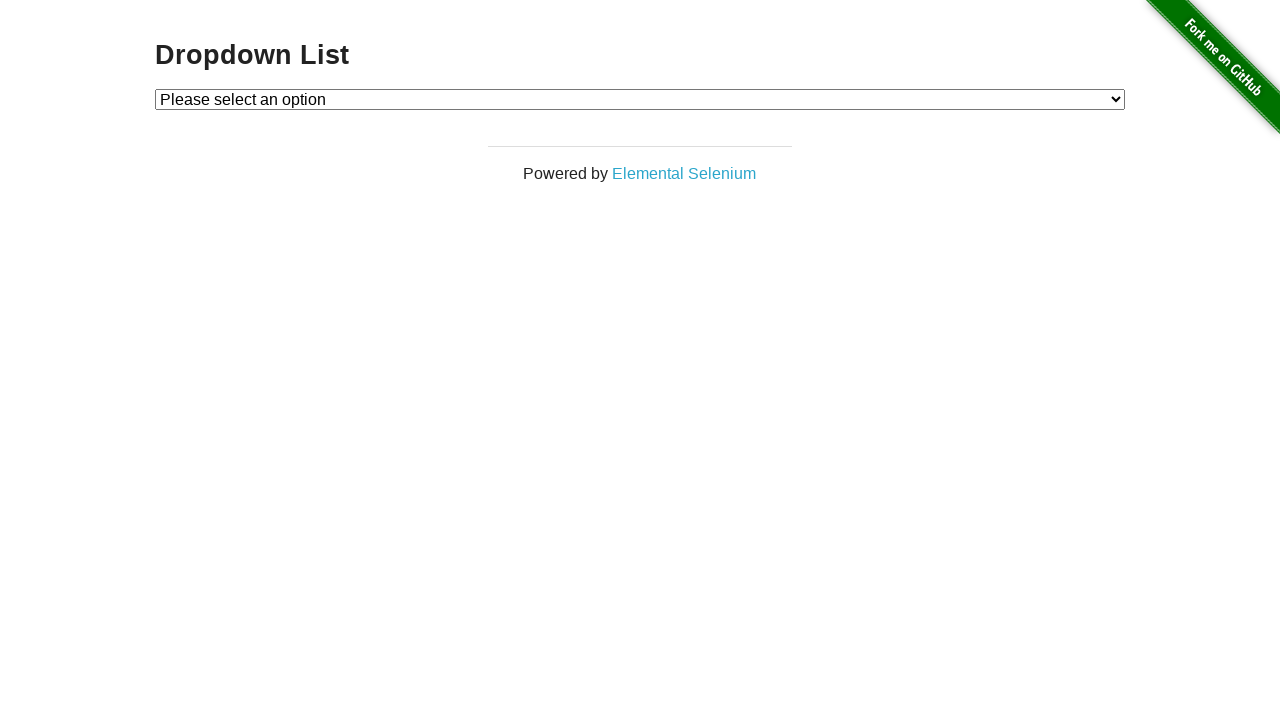

Retrieved default selected option text: 'Please select an option'
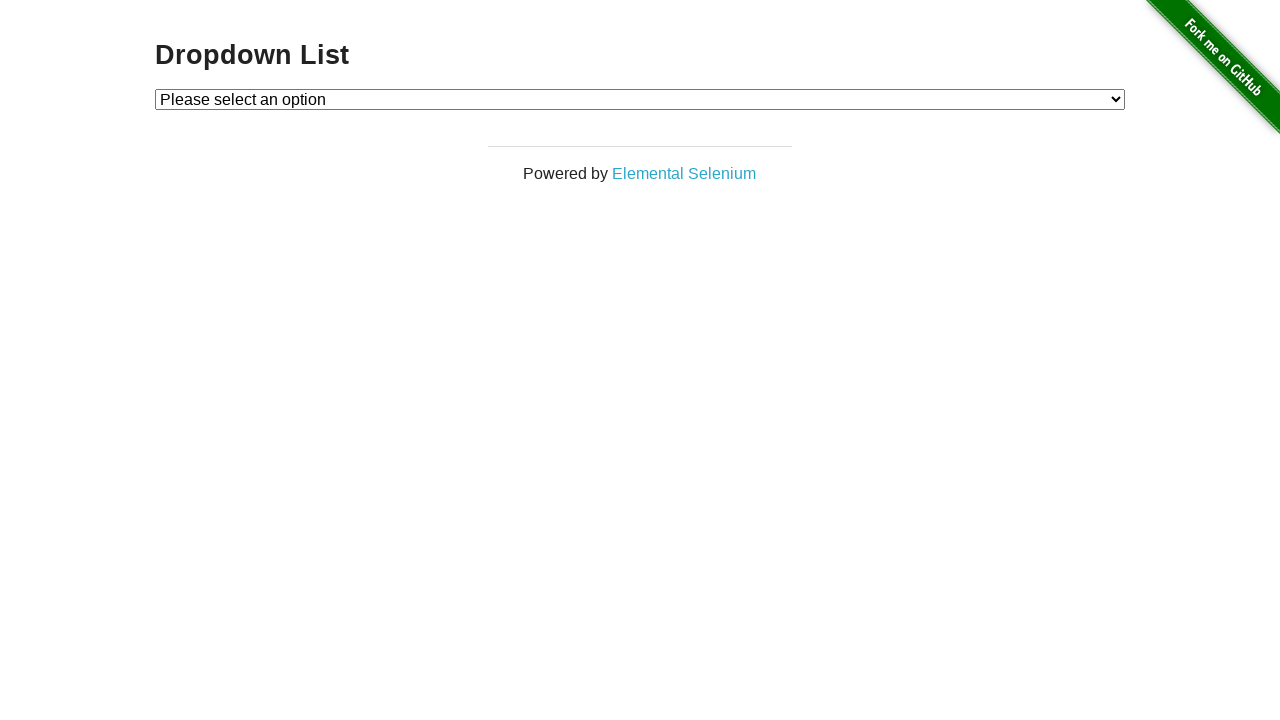

Verified that default option is 'Please select an option'
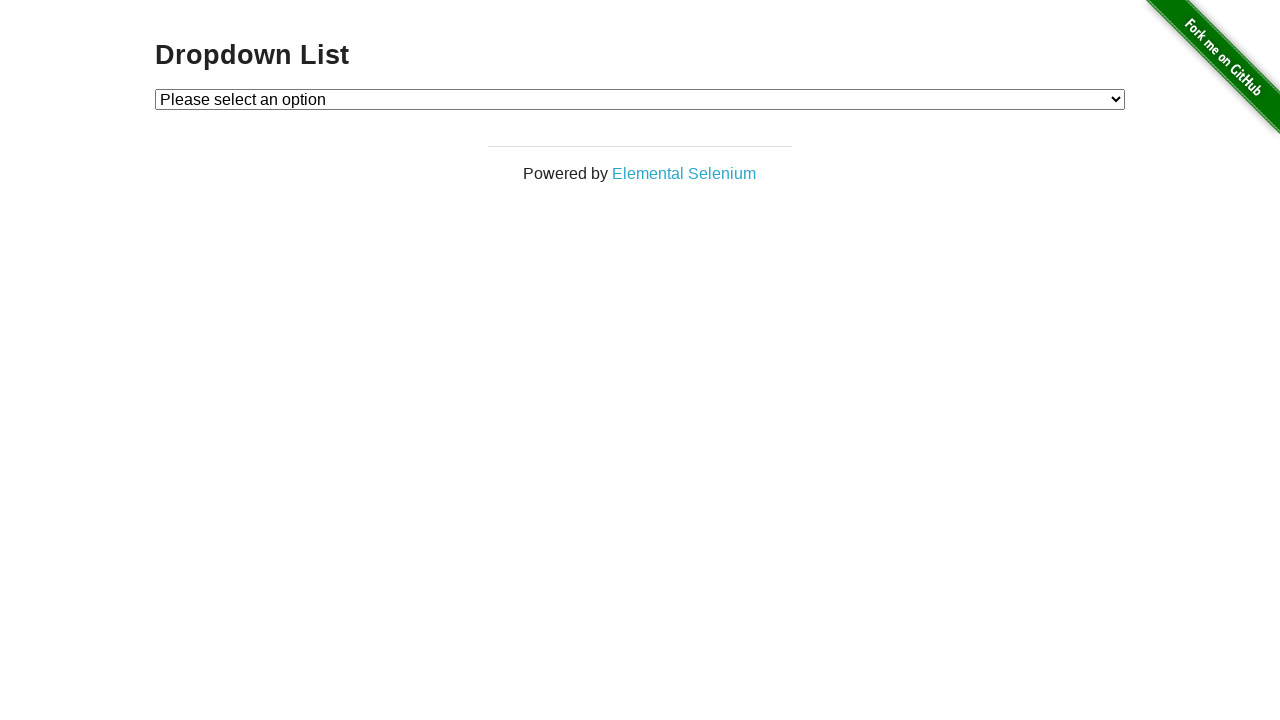

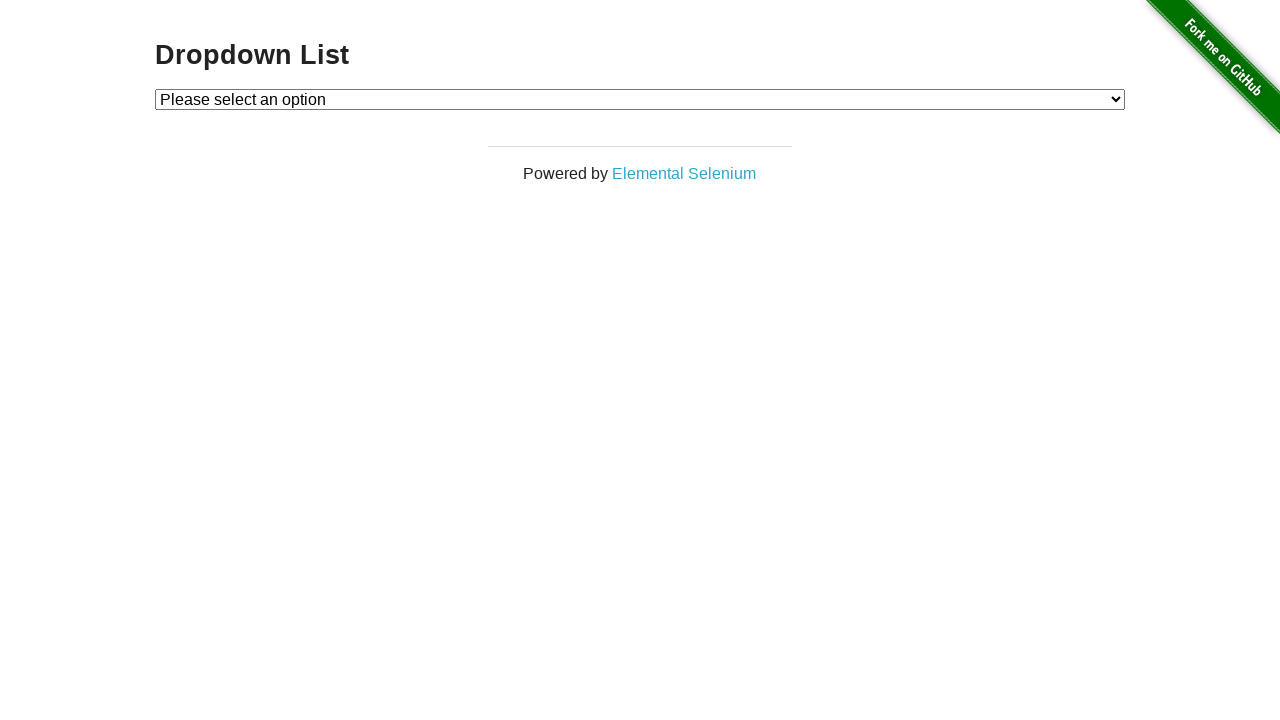